Tests table sorting functionality by clicking on the vegetable/fruit name column header to sort the table, then verifies the table content loads properly.

Starting URL: https://rahulshettyacademy.com/seleniumPractise/#/offers

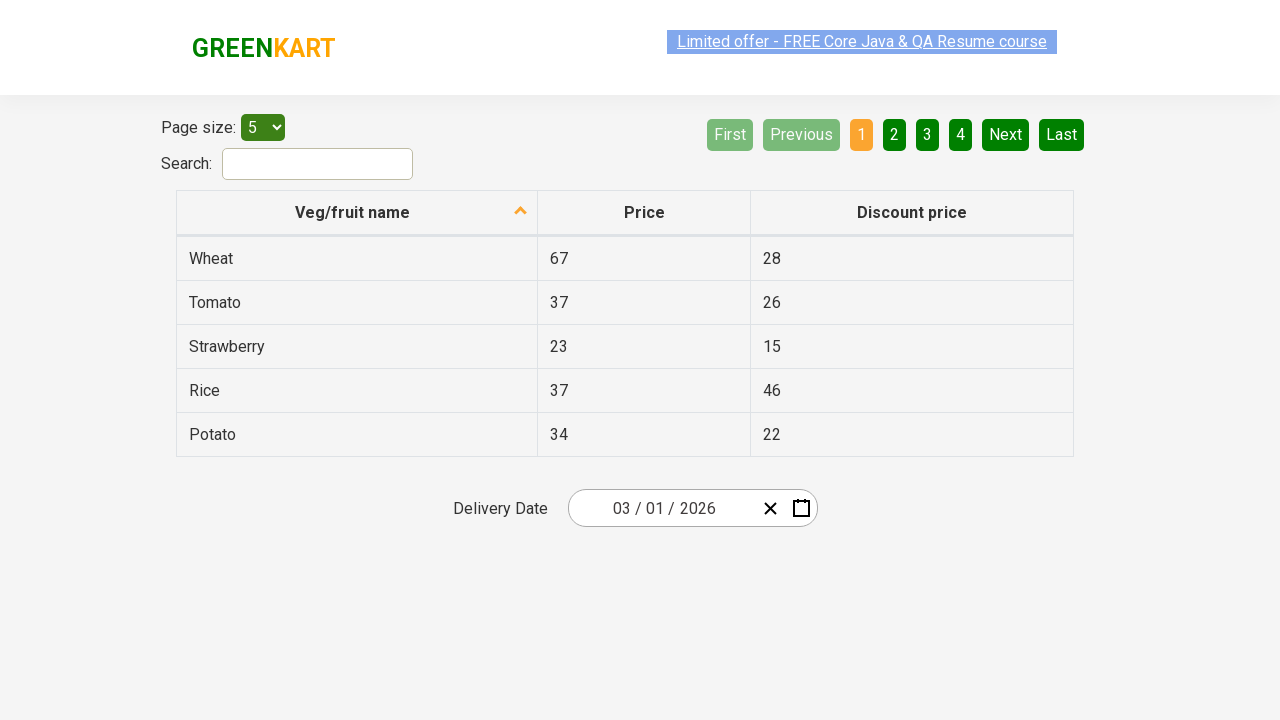

Waited for vegetable/fruit name column header to load
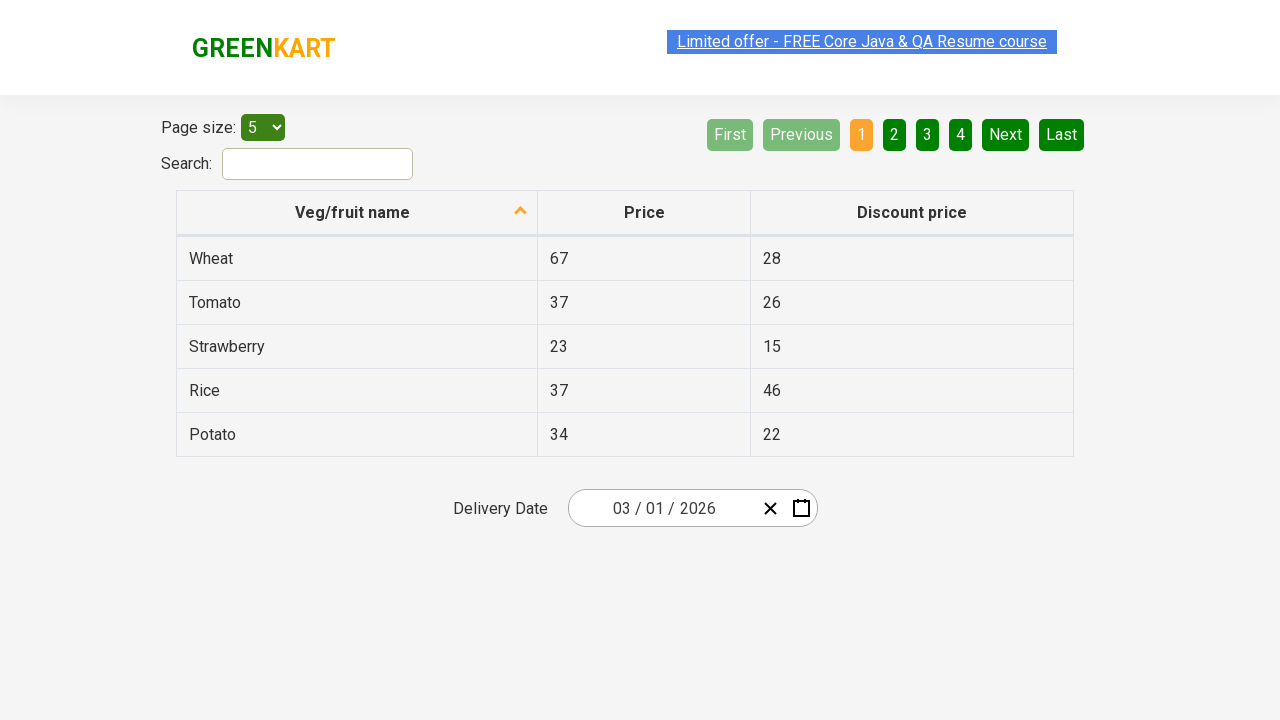

Clicked on vegetable/fruit name column header to sort table at (357, 213) on xpath=//tr/th[1]
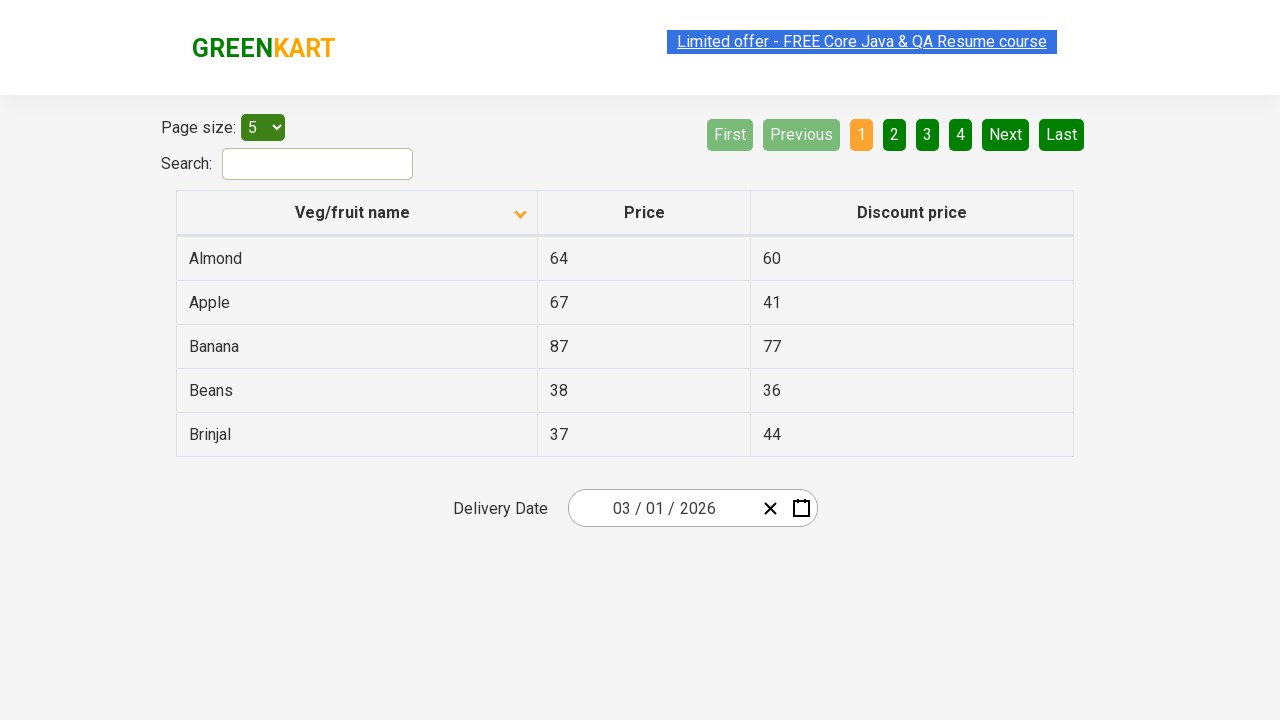

Waited for table rows to be visible after sorting
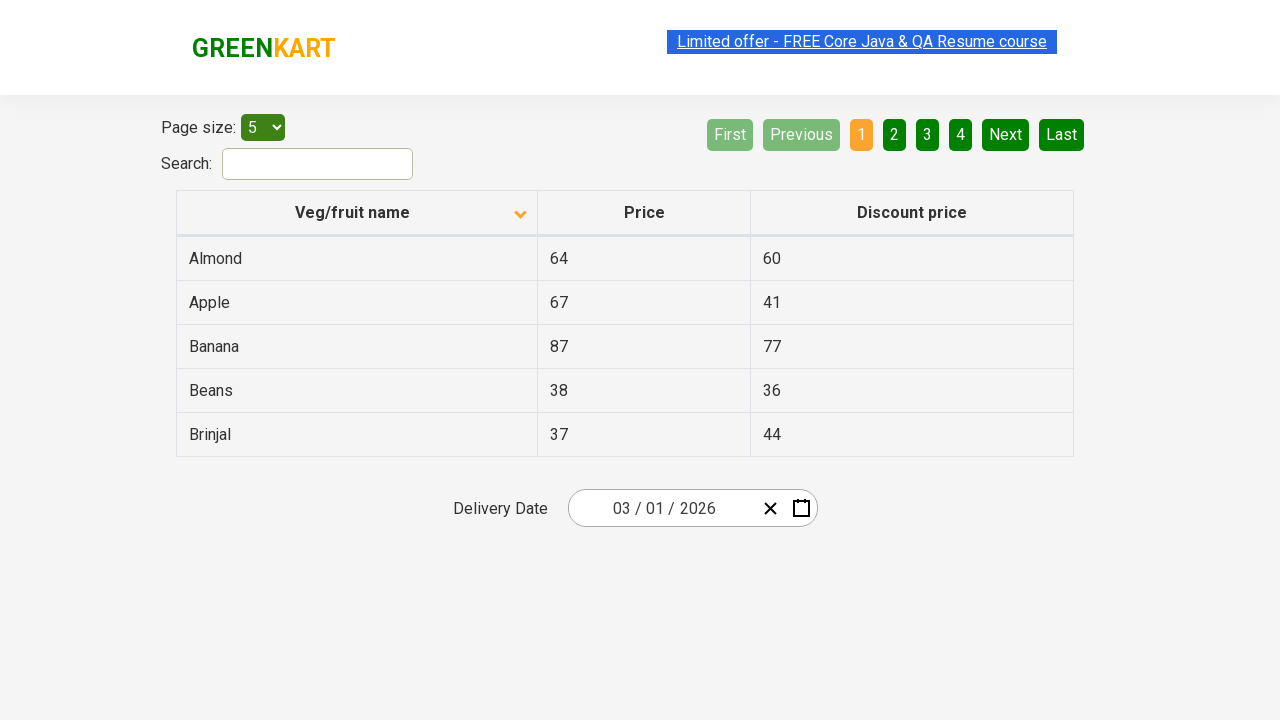

Verified that table content loaded properly and Beans row is present
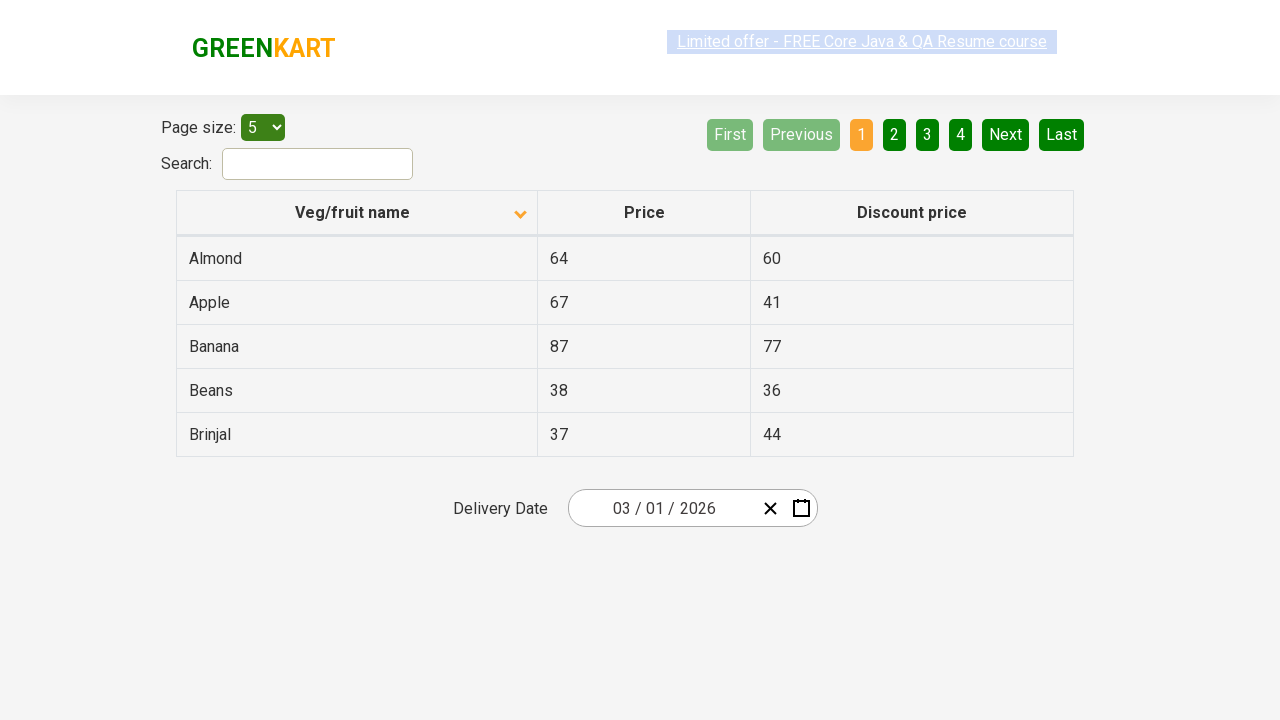

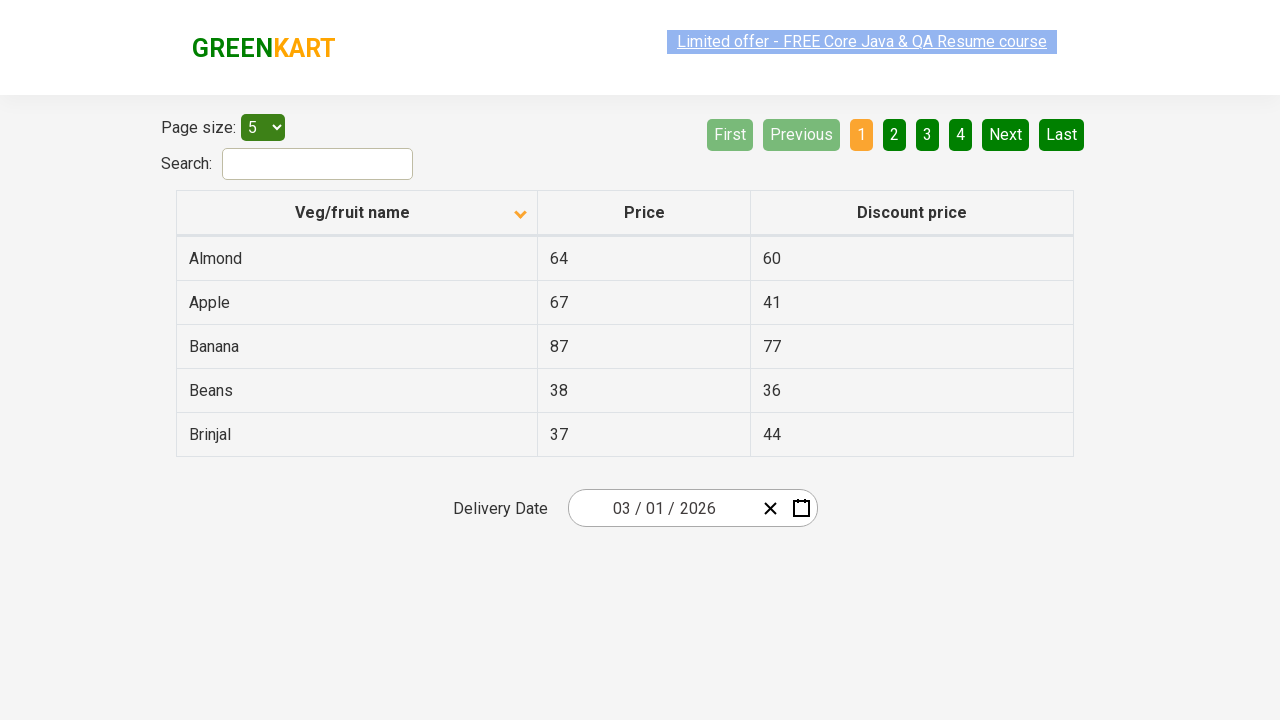